Navigates to Agoda website with a maximized browser window and verifies the page loads successfully

Starting URL: https://www.agoda.com/

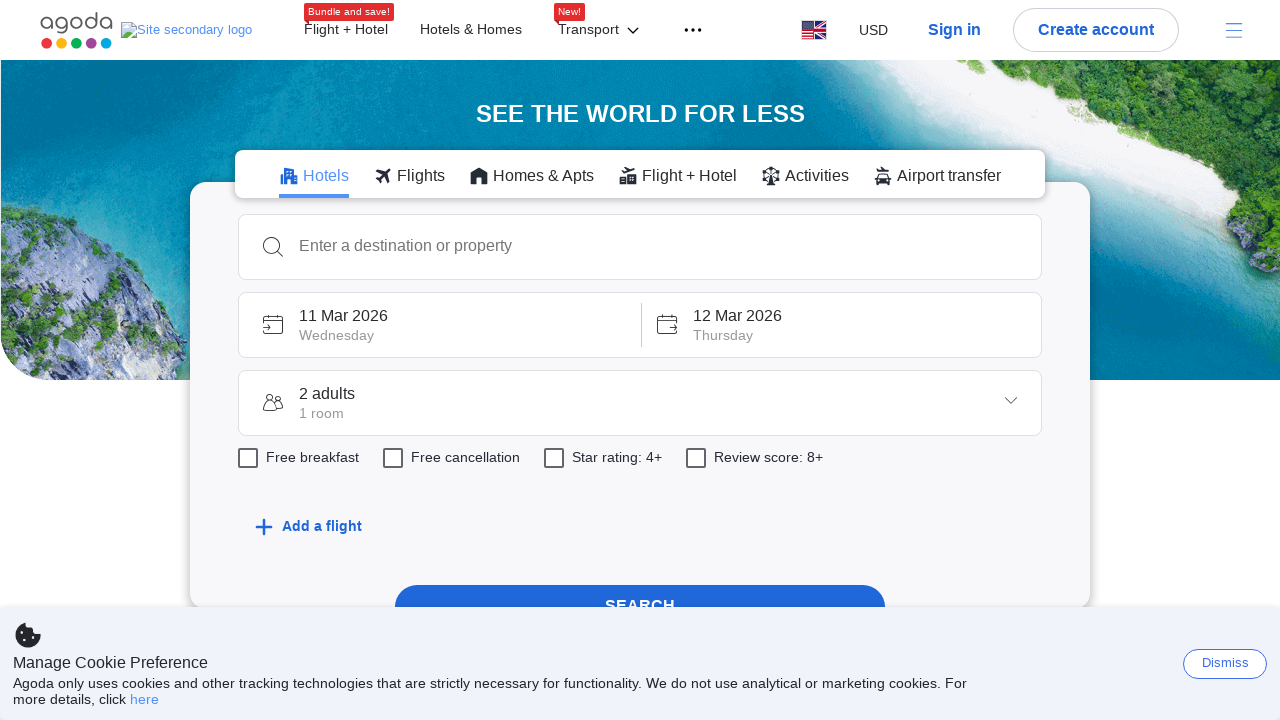

Set viewport size to 1920x1080 (maximized browser window)
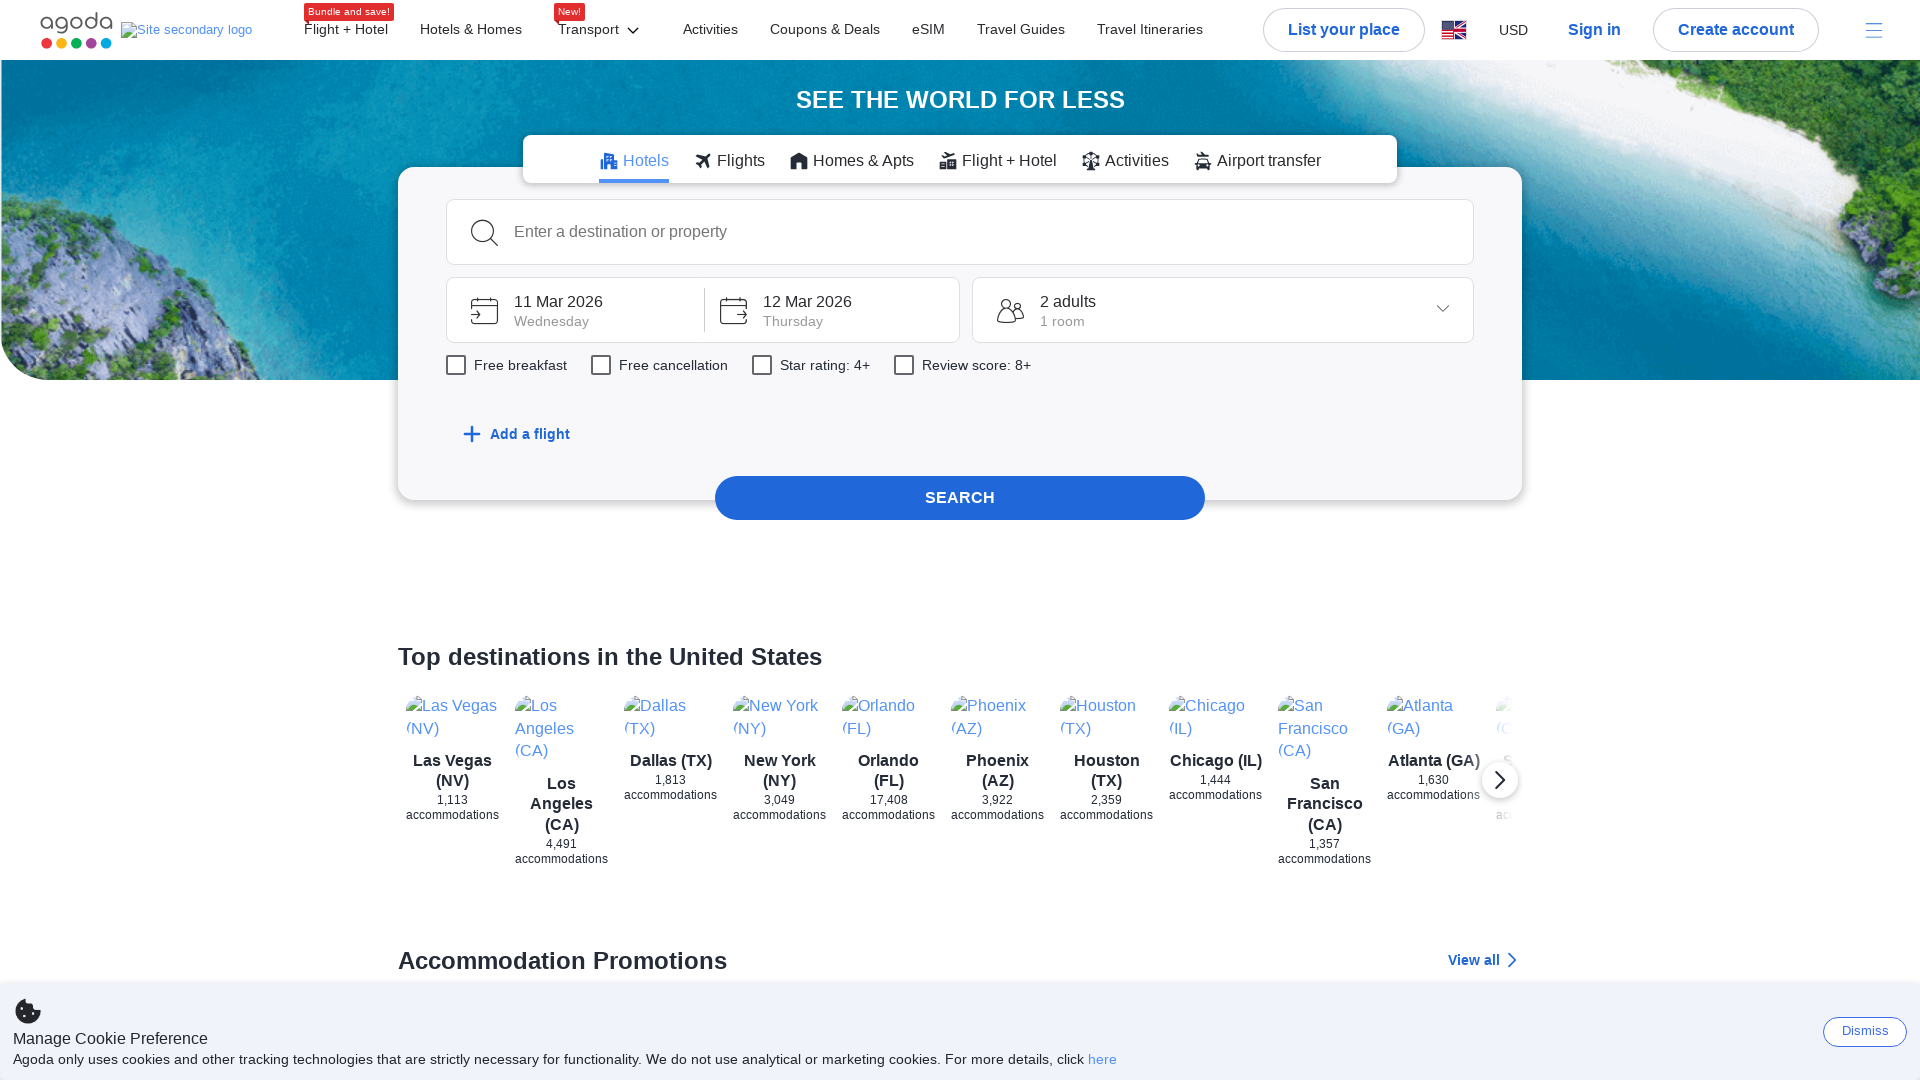

Waited for page to load (domcontentloaded state)
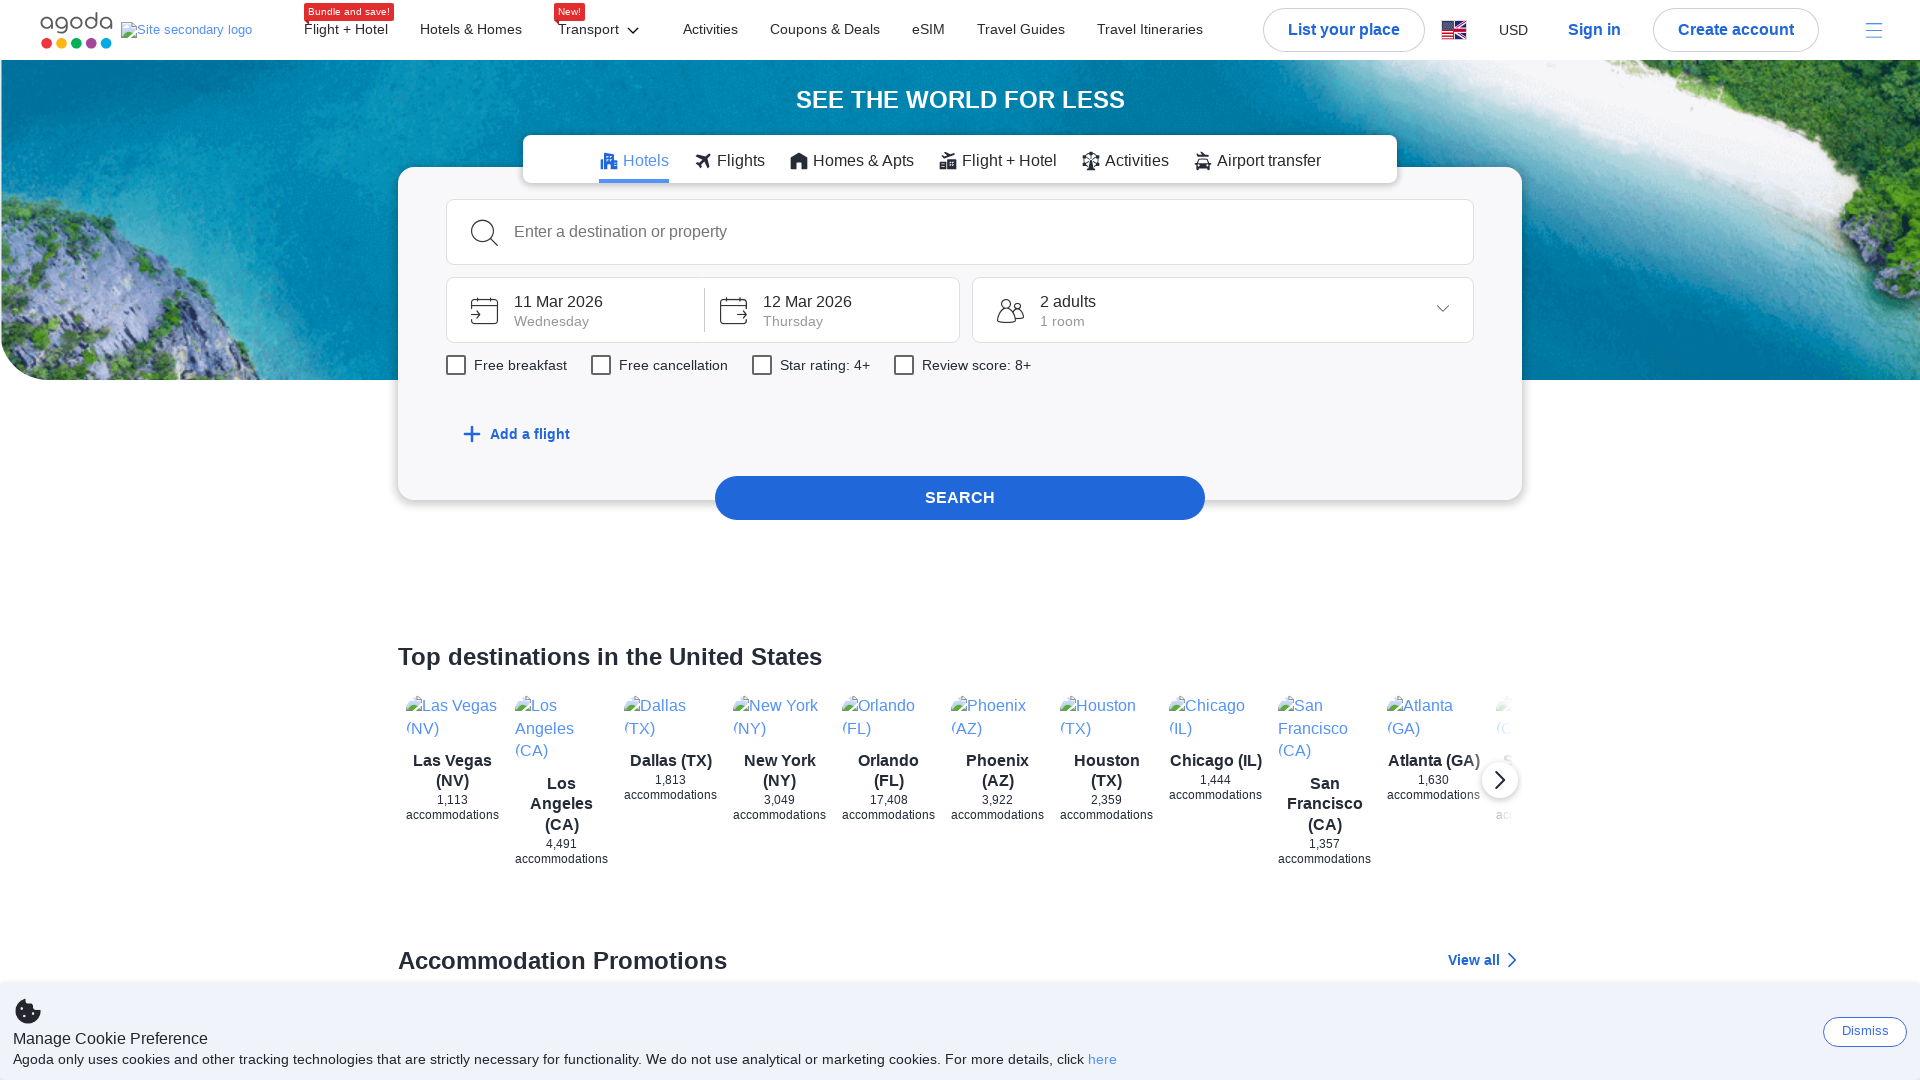

Retrieved viewport size: {'width': 1920, 'height': 1080}
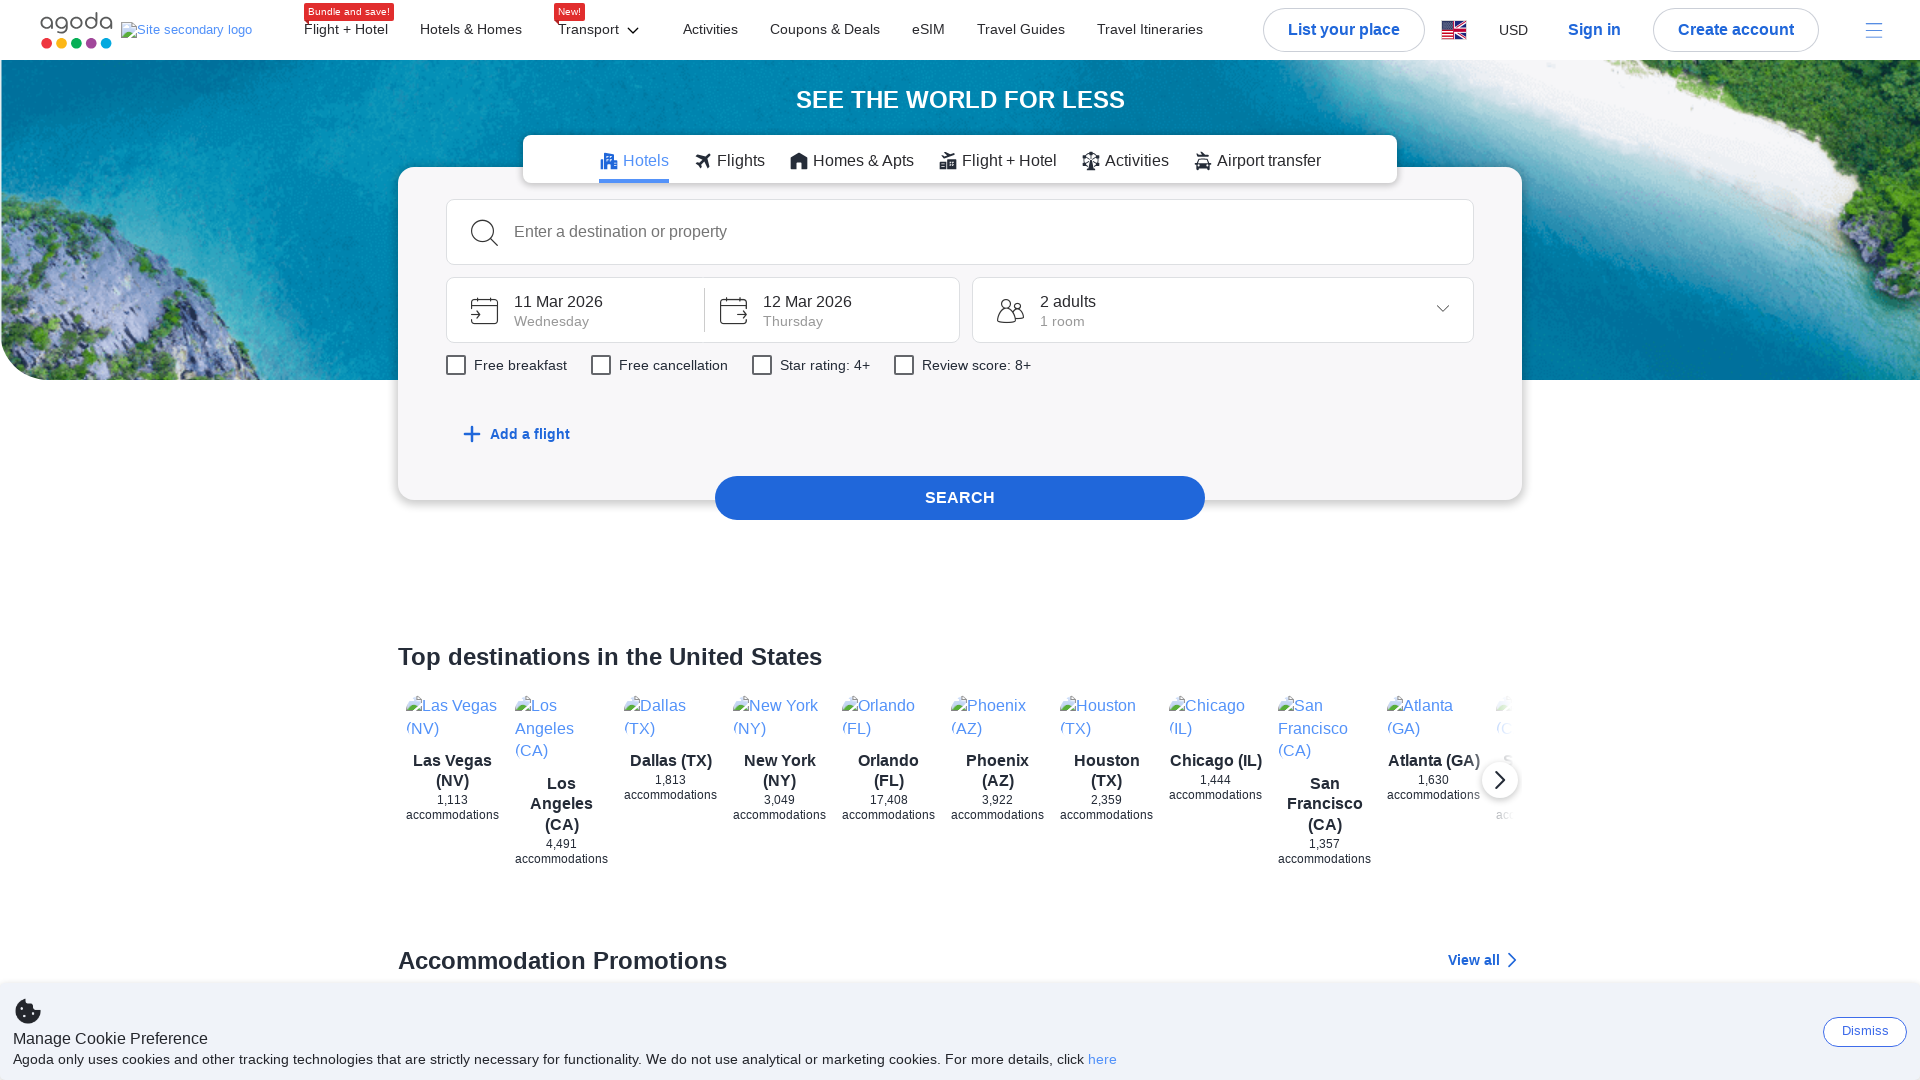

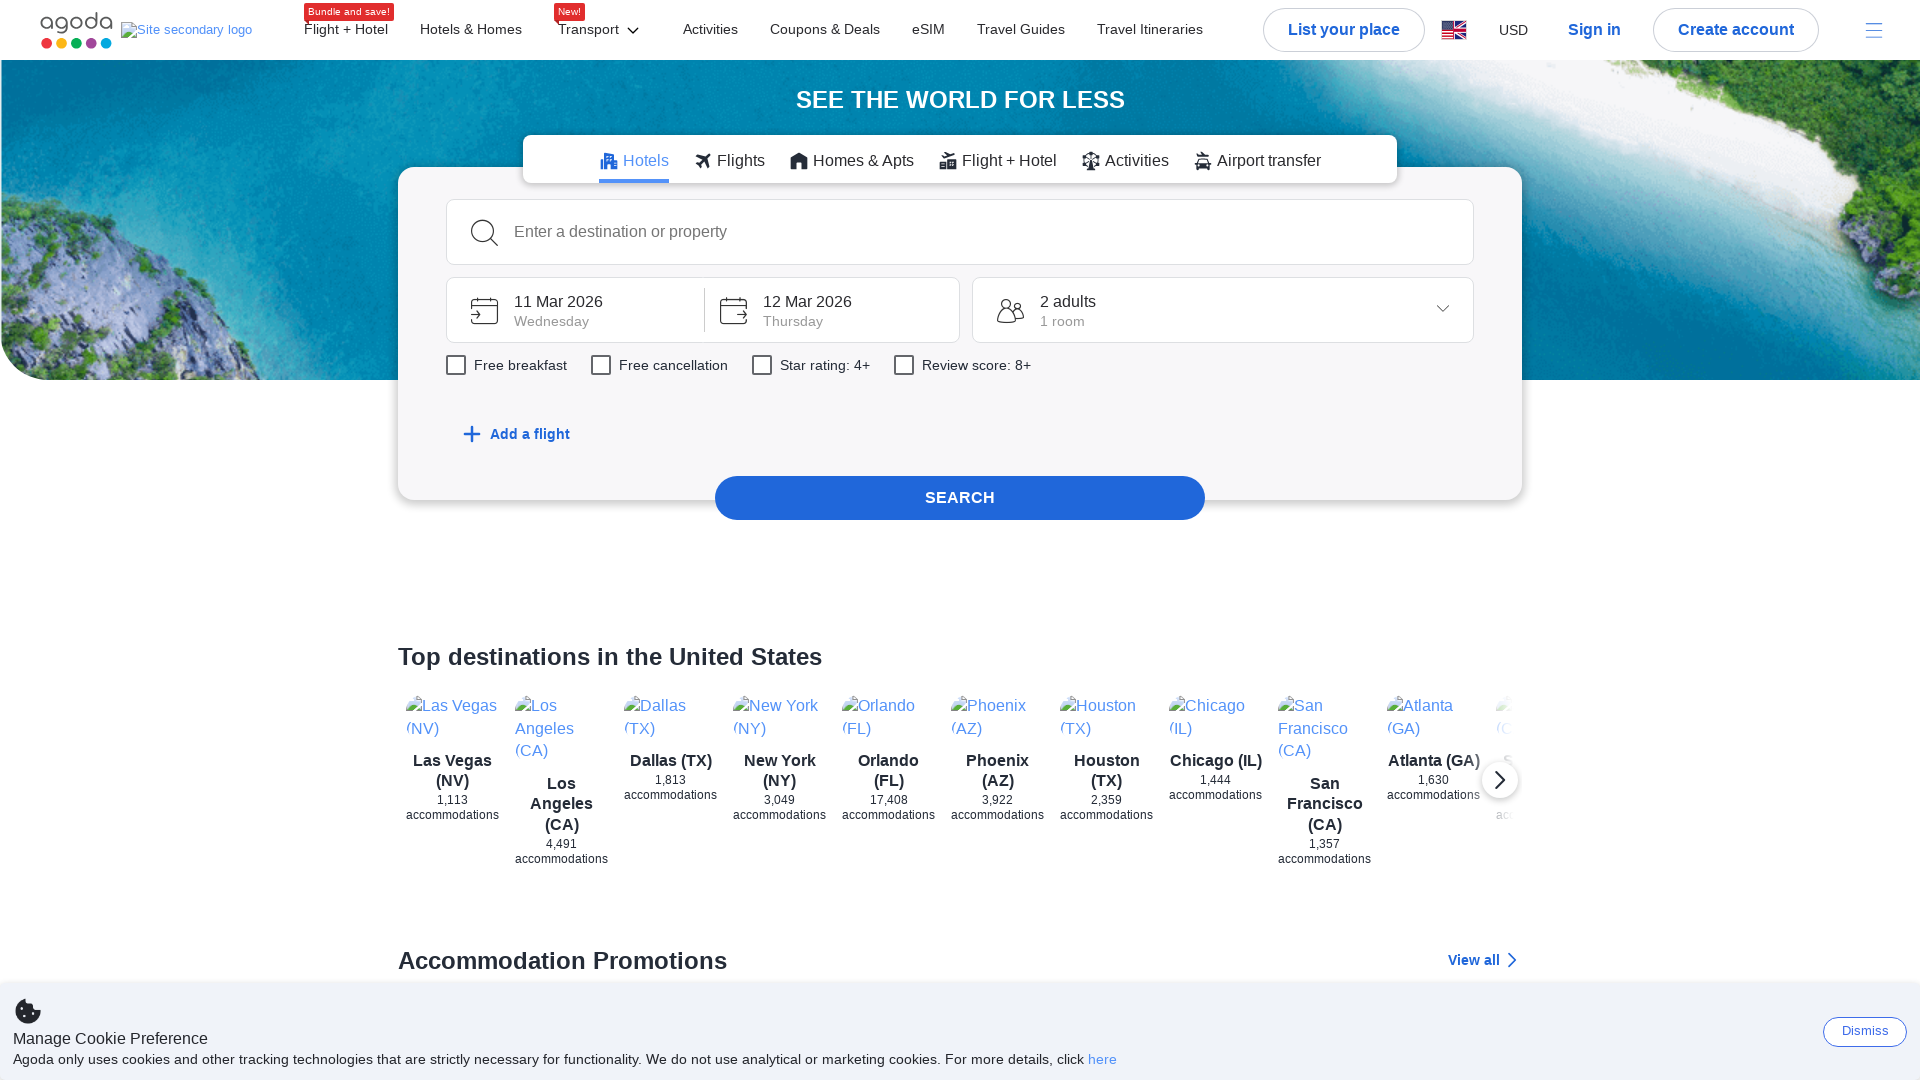